Tests the Selenium course content page by clicking on the Overview tab and then clicking on a paragraph element containing "Greens Technologies" text to verify it's present and accessible.

Starting URL: http://greenstech.in/selenium-course-content.html

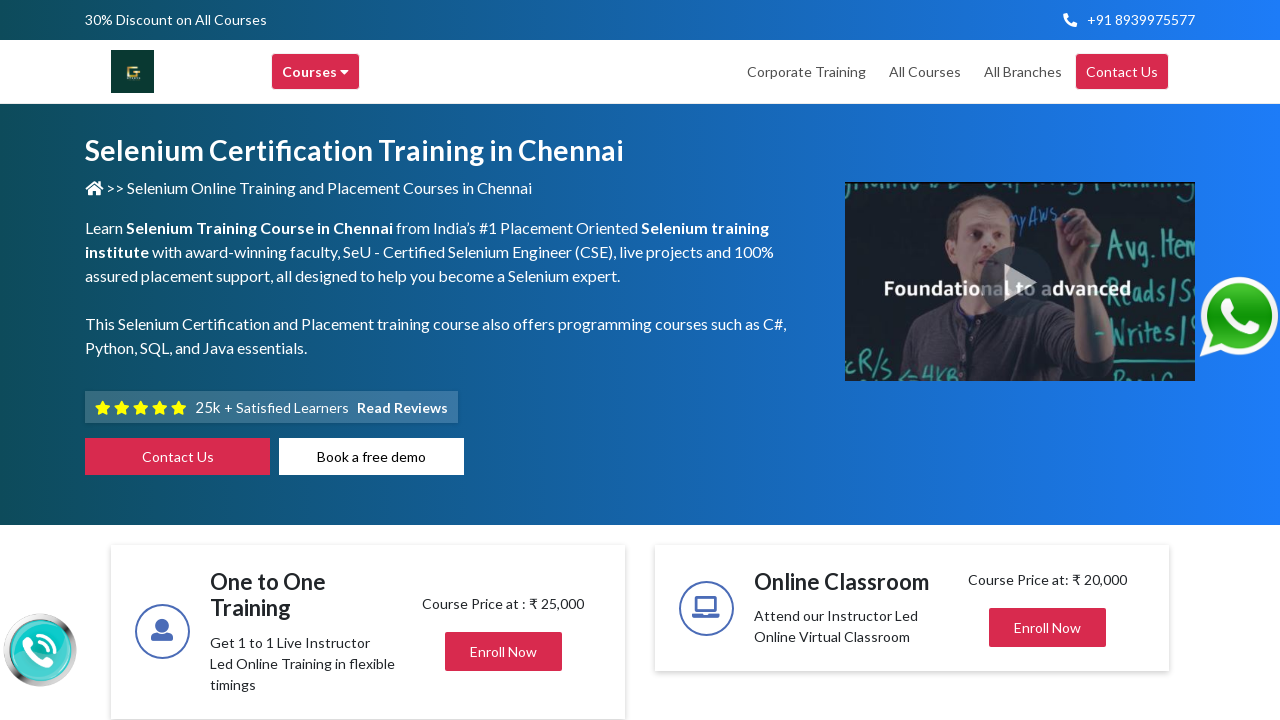

Clicked on the Overview tab at (516, 361) on xpath=//span[@title='Overview']
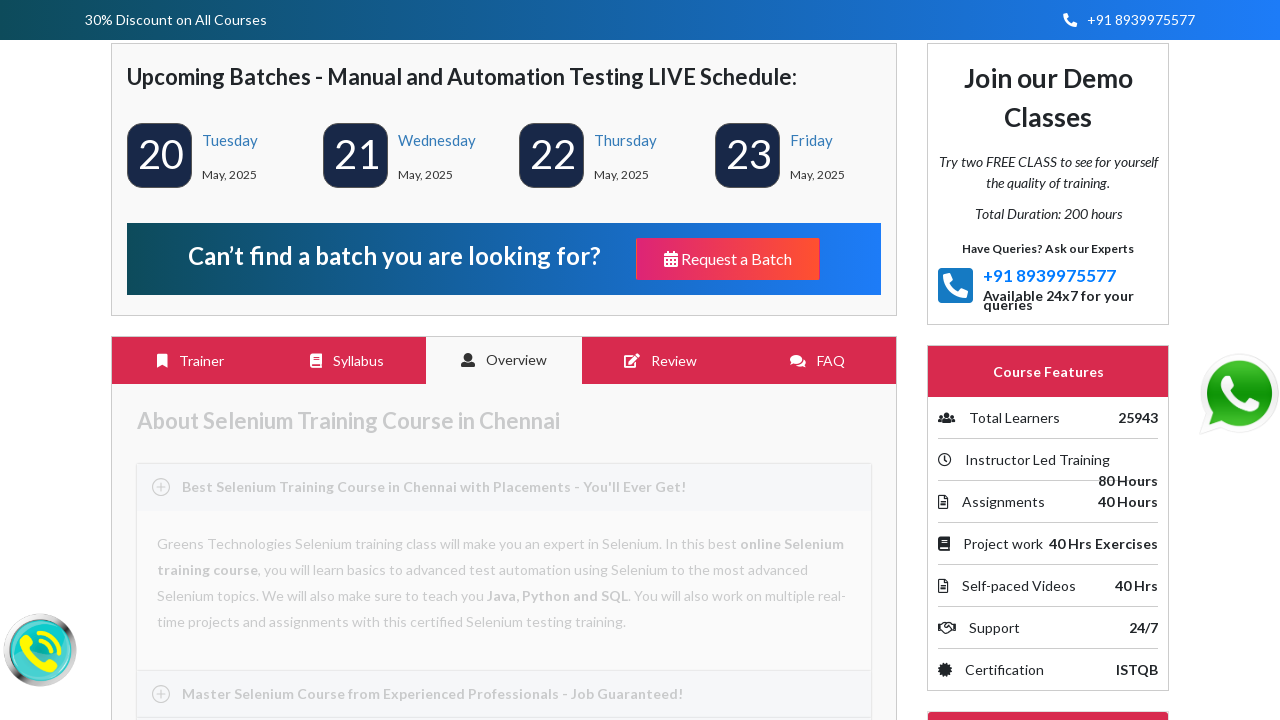

Waited for content to load after clicking Overview tab
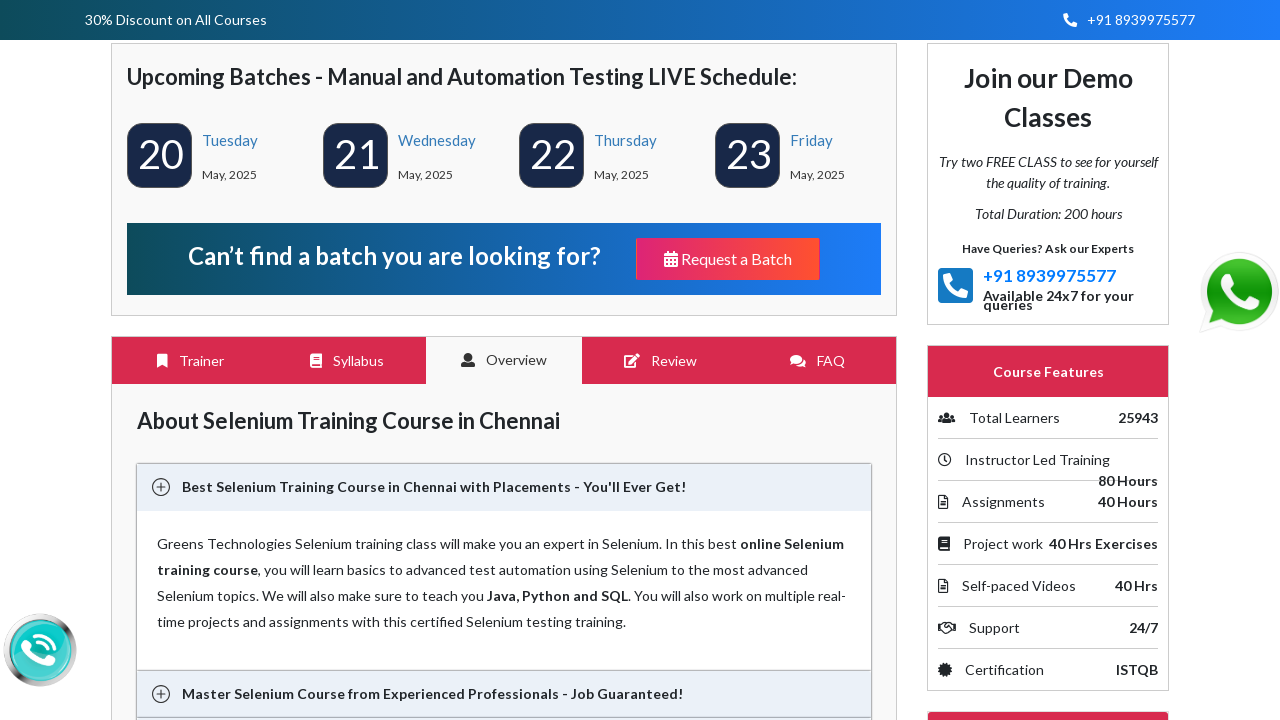

Clicked on the paragraph containing 'Greens Technologies' at (504, 583) on xpath=//p[contains(text(),'Greens Technologies')]
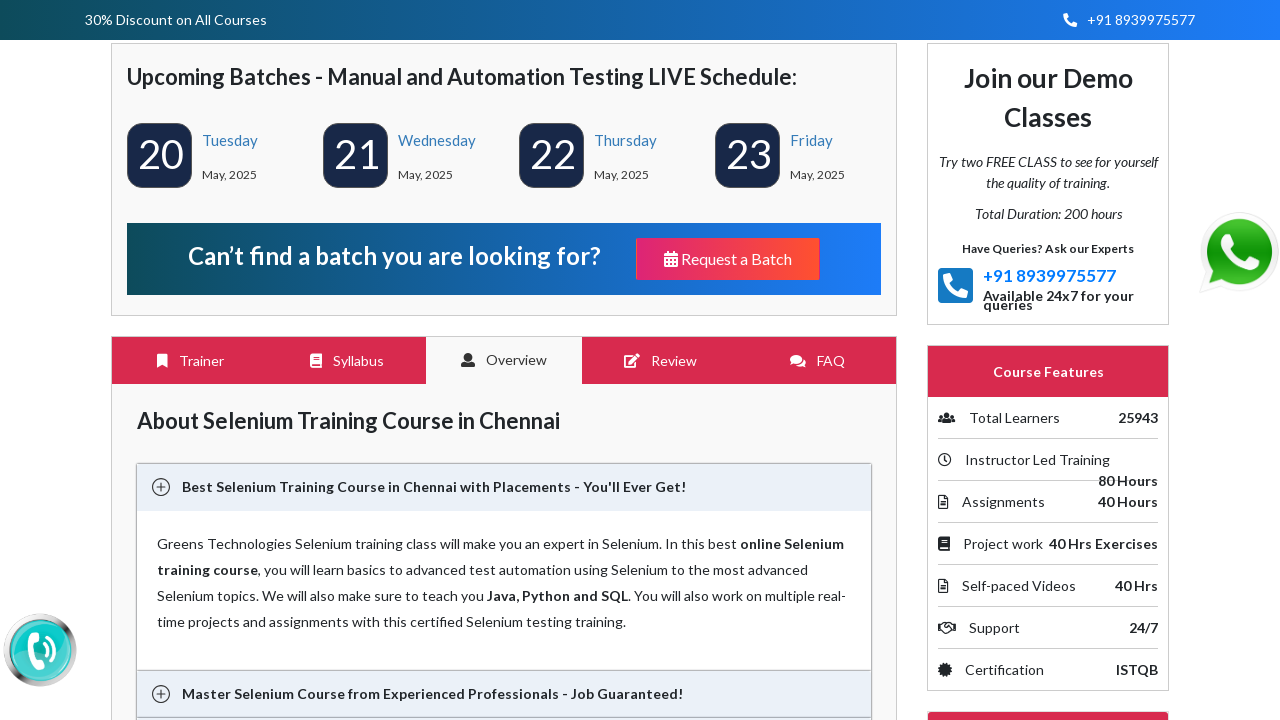

Verified that the paragraph containing 'Greens Technologies' is visible and accessible
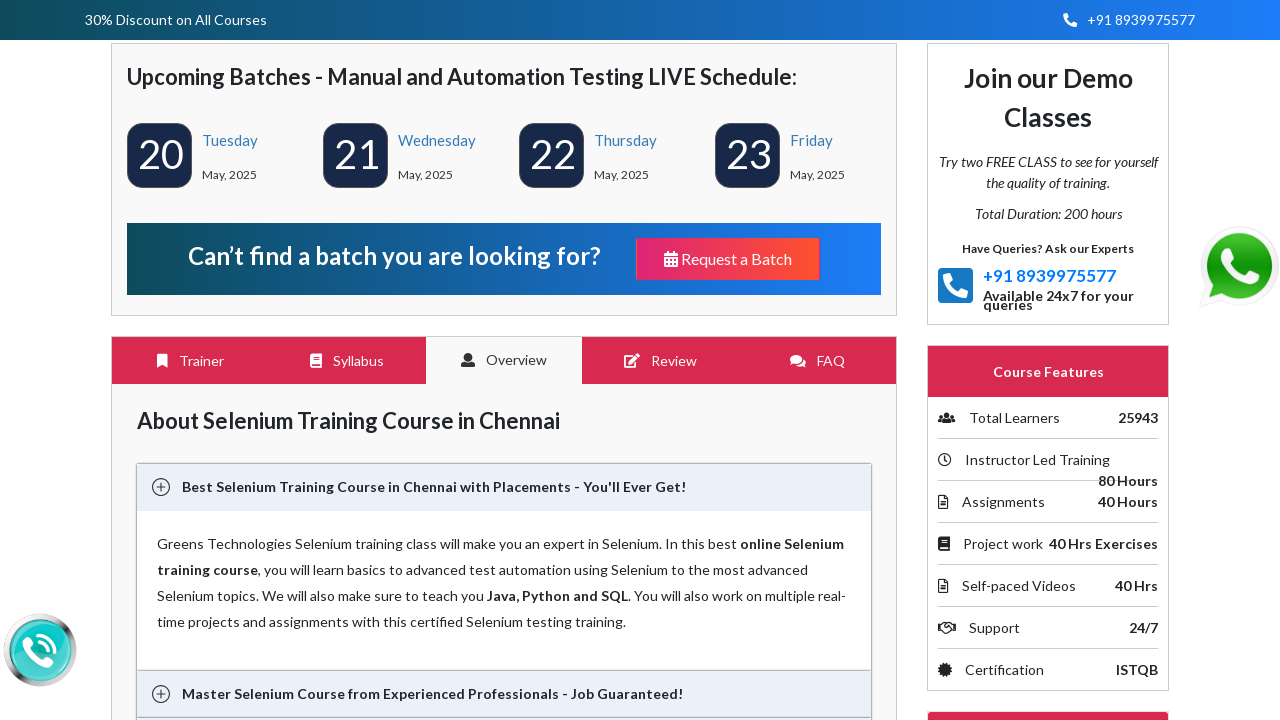

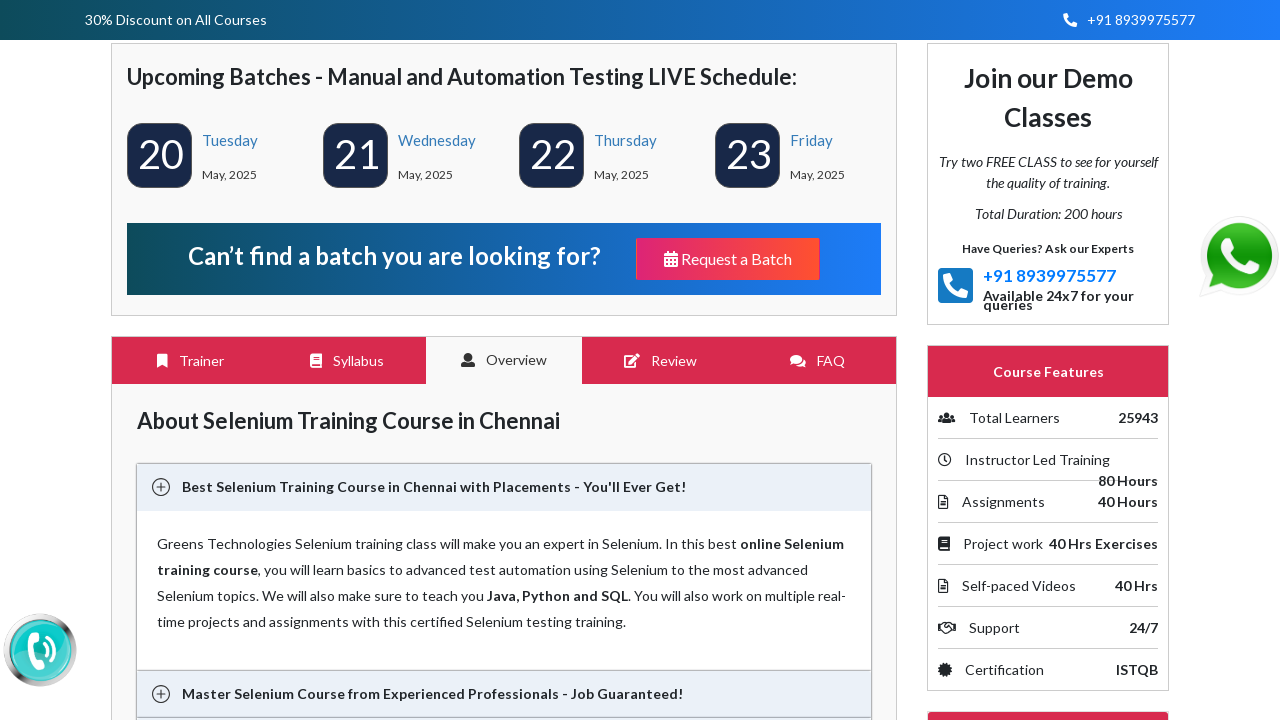